Tests browser navigation between EPAM pages including navigating to "Our Work", refreshing, and going back to verify back navigation works correctly

Starting URL: https://www.epam.com/how-we-do-it

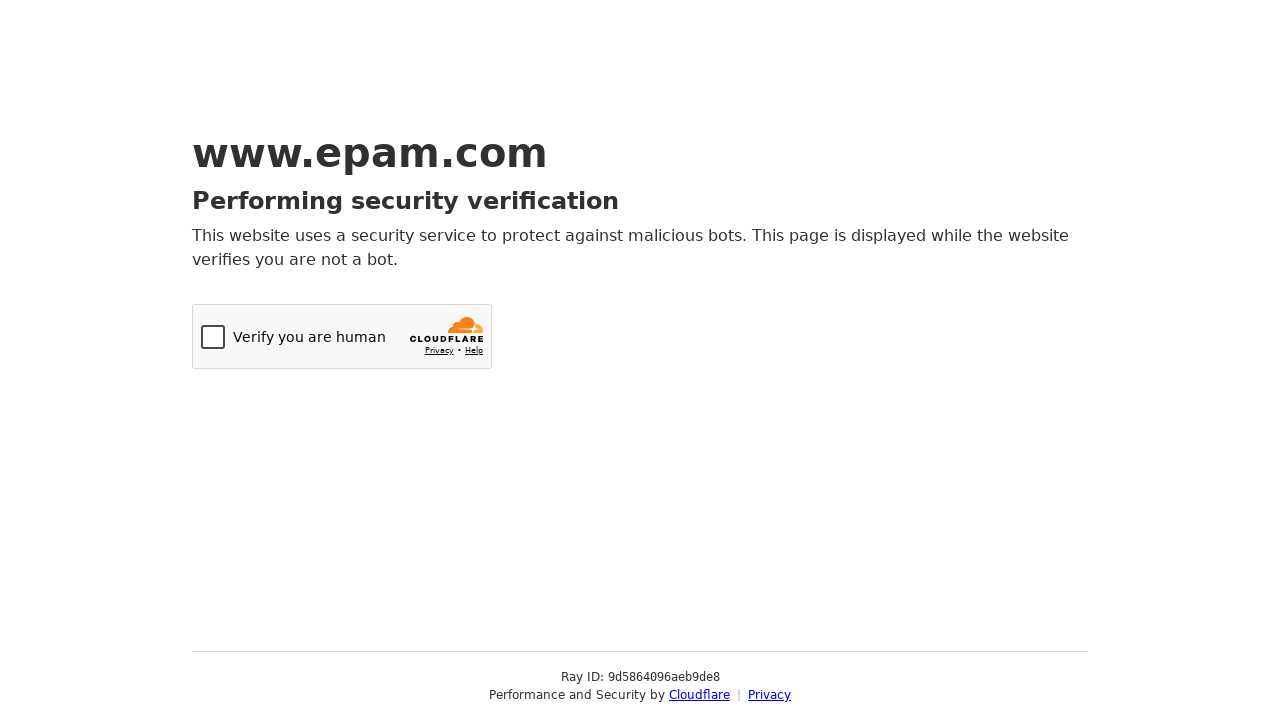

Navigated to EPAM Our Work page
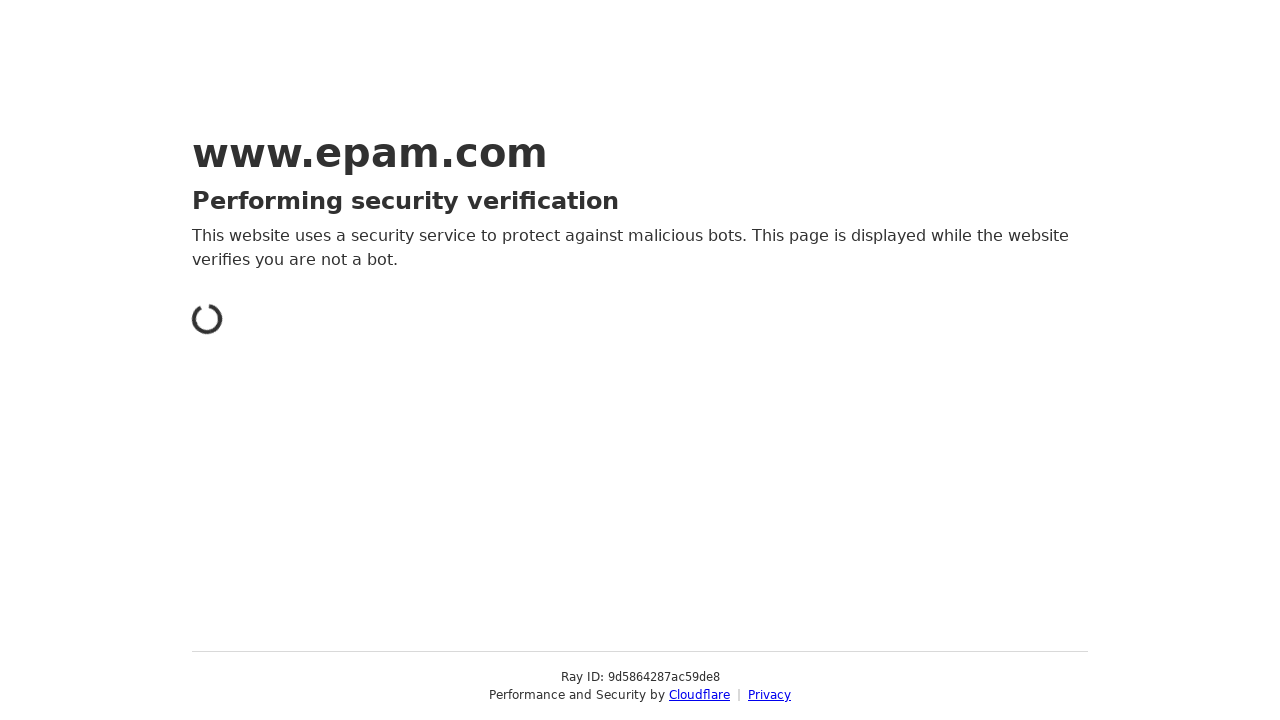

Refreshed the Our Work page
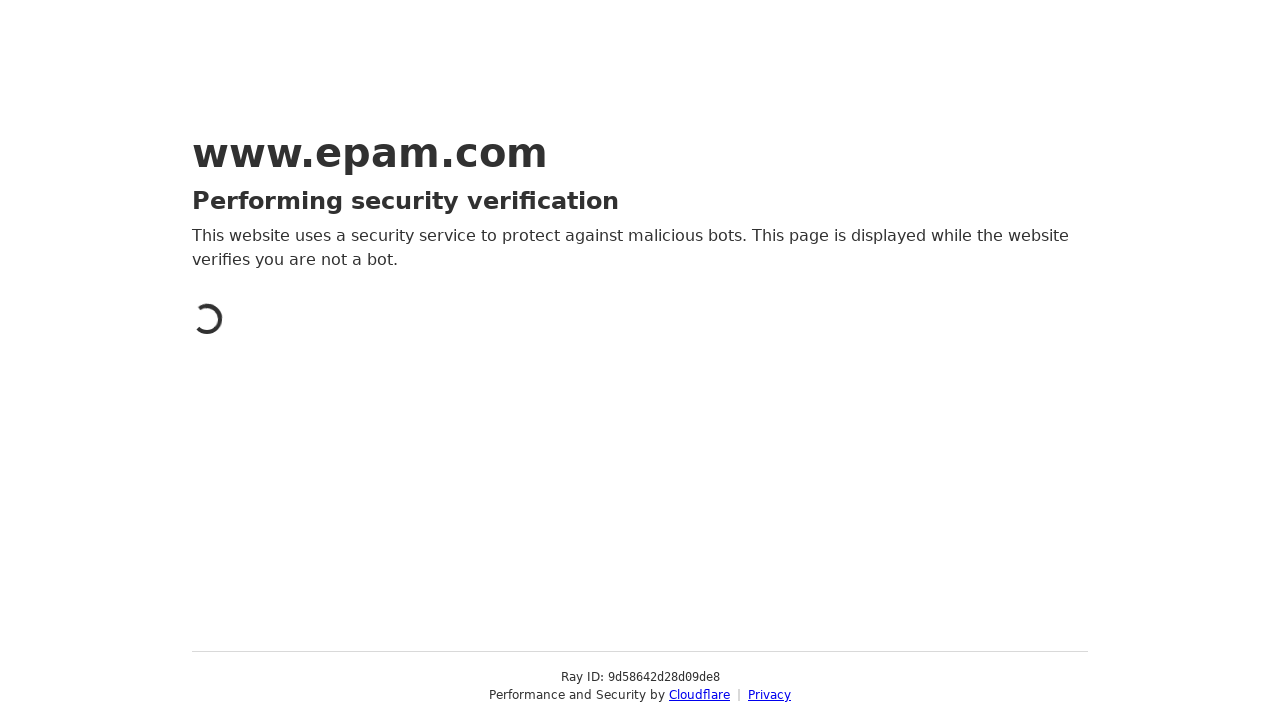

Navigated back using browser back button
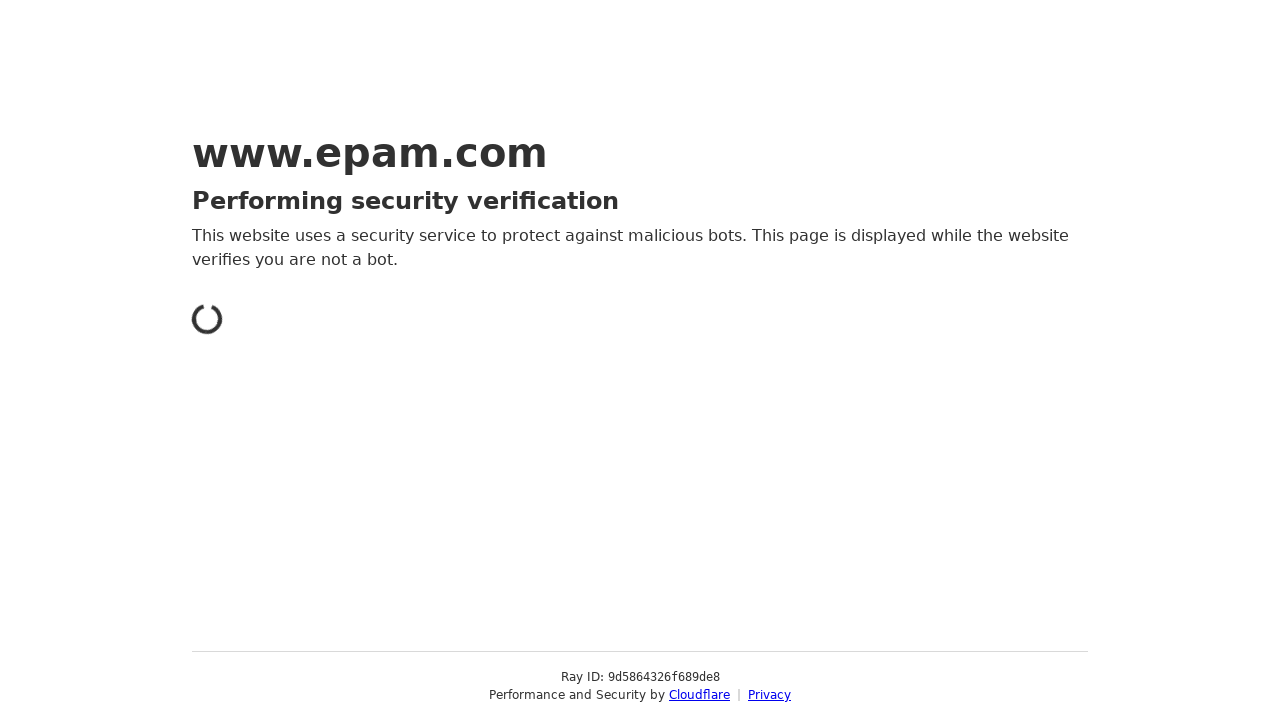

Verified back navigation successful - currently on How We Do It page
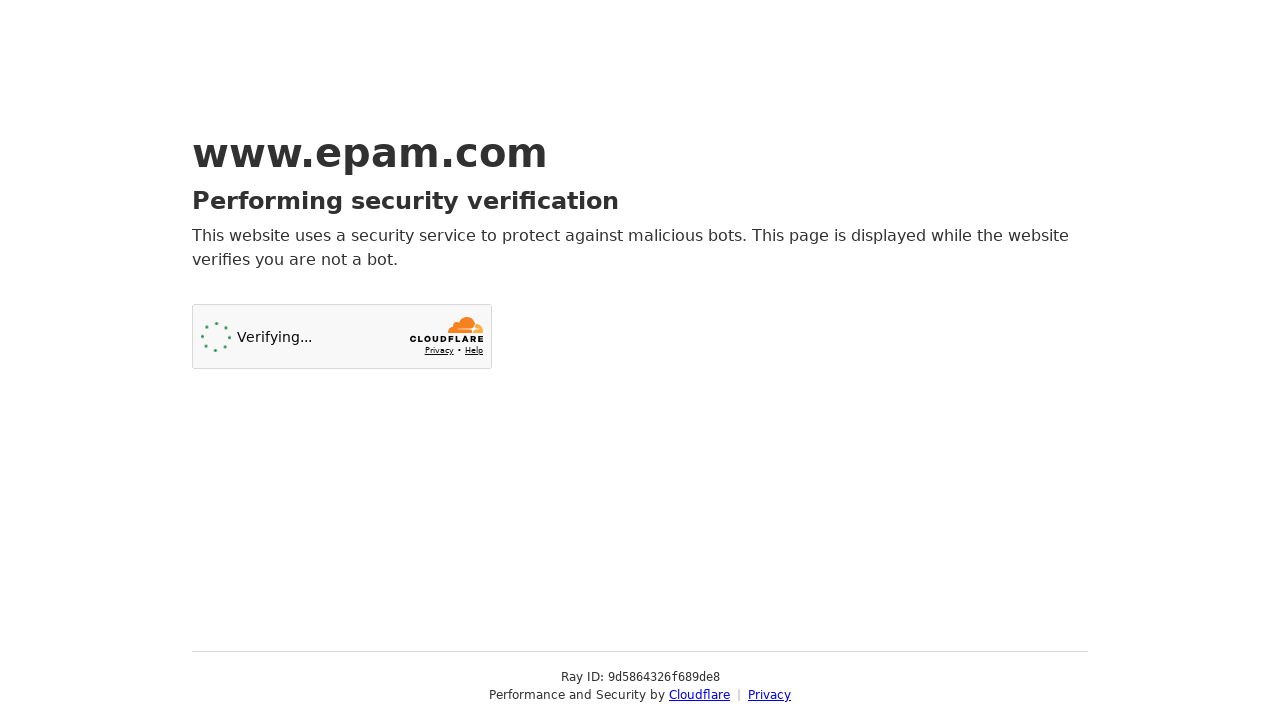

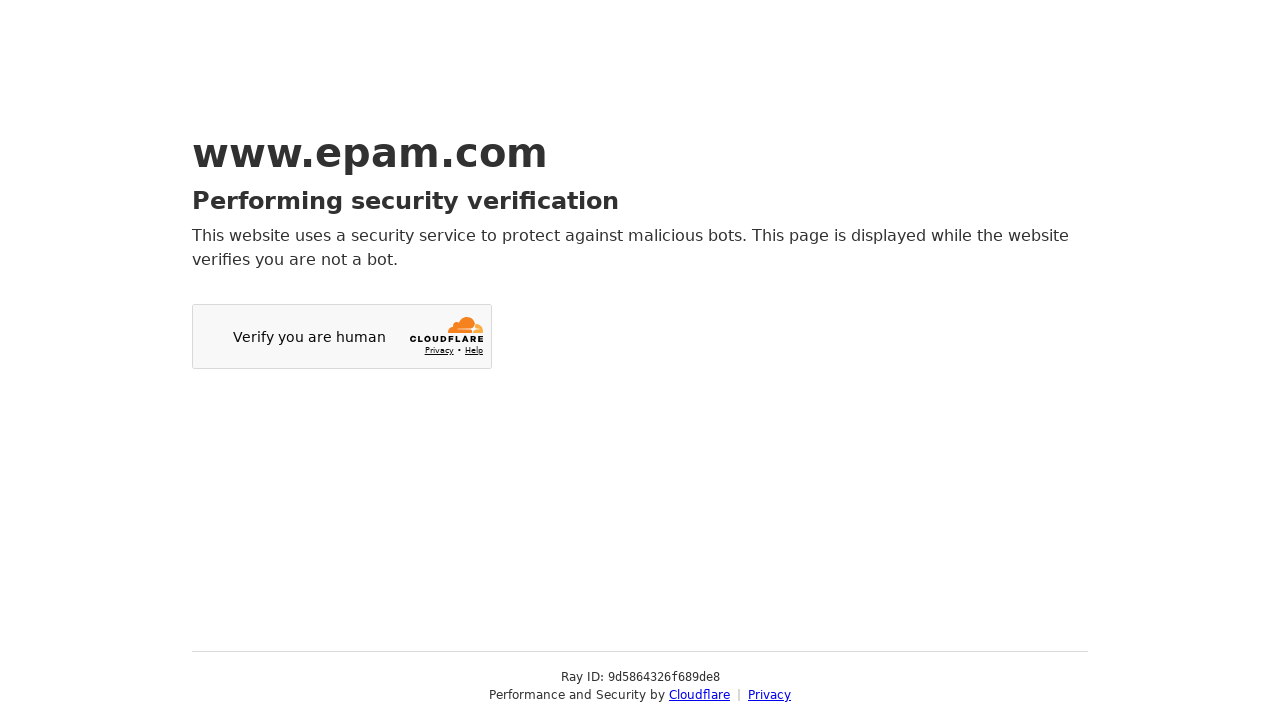